Tests dropdown menu functionality by clicking a dropdown button and selecting the Facebook option from the expanded menu

Starting URL: http://omayo.blogspot.com/

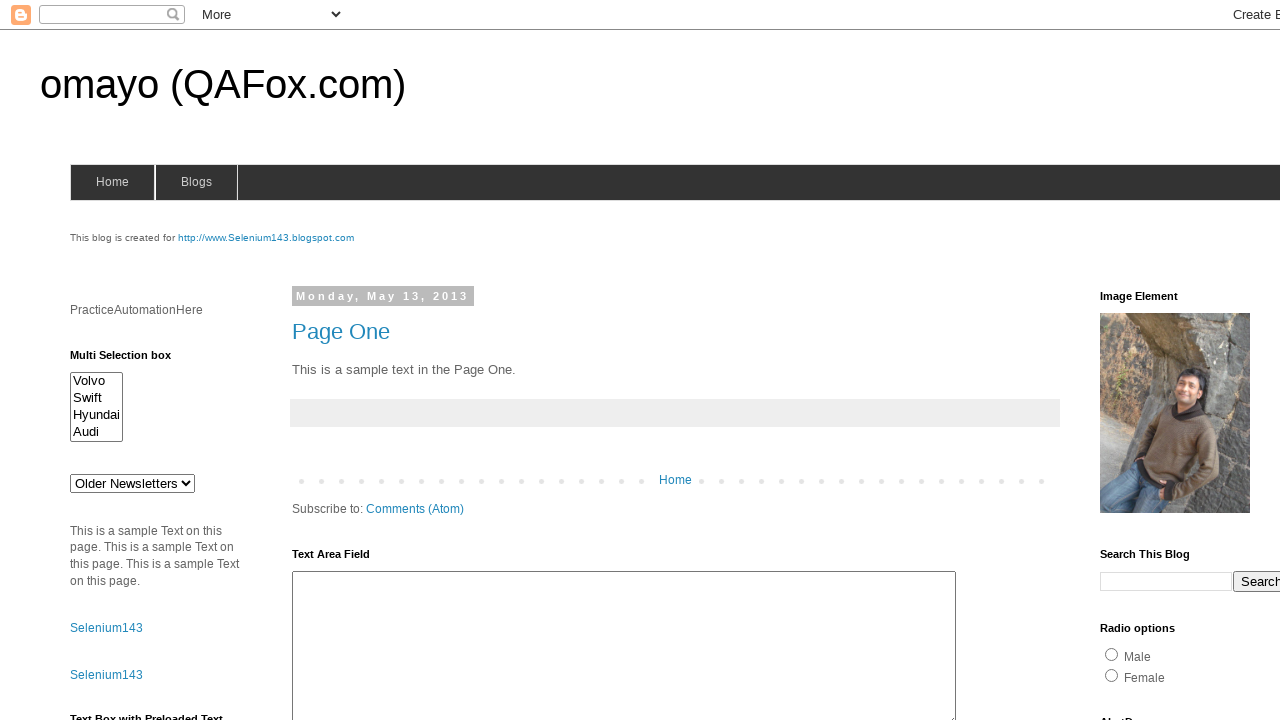

Clicked dropdown button to expand menu at (1227, 360) on .dropbtn
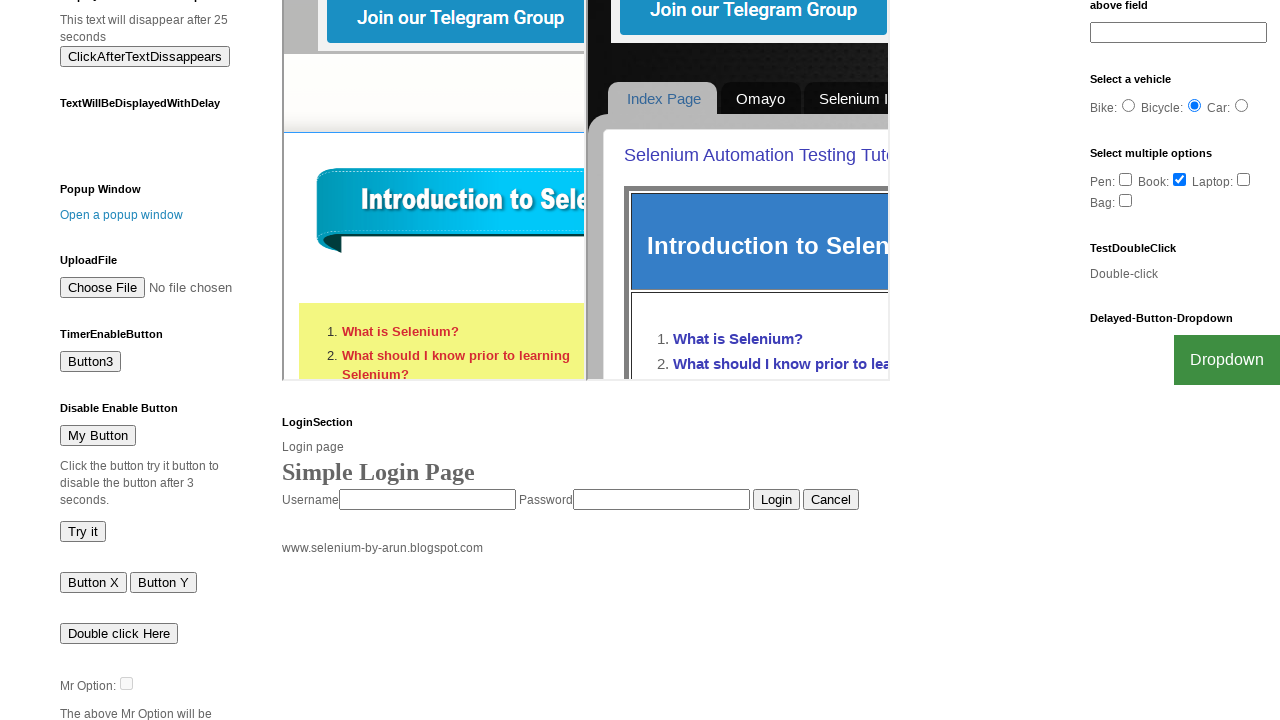

Clicked Facebook option from dropdown menu at (1200, 700) on a:has-text('Facebook')
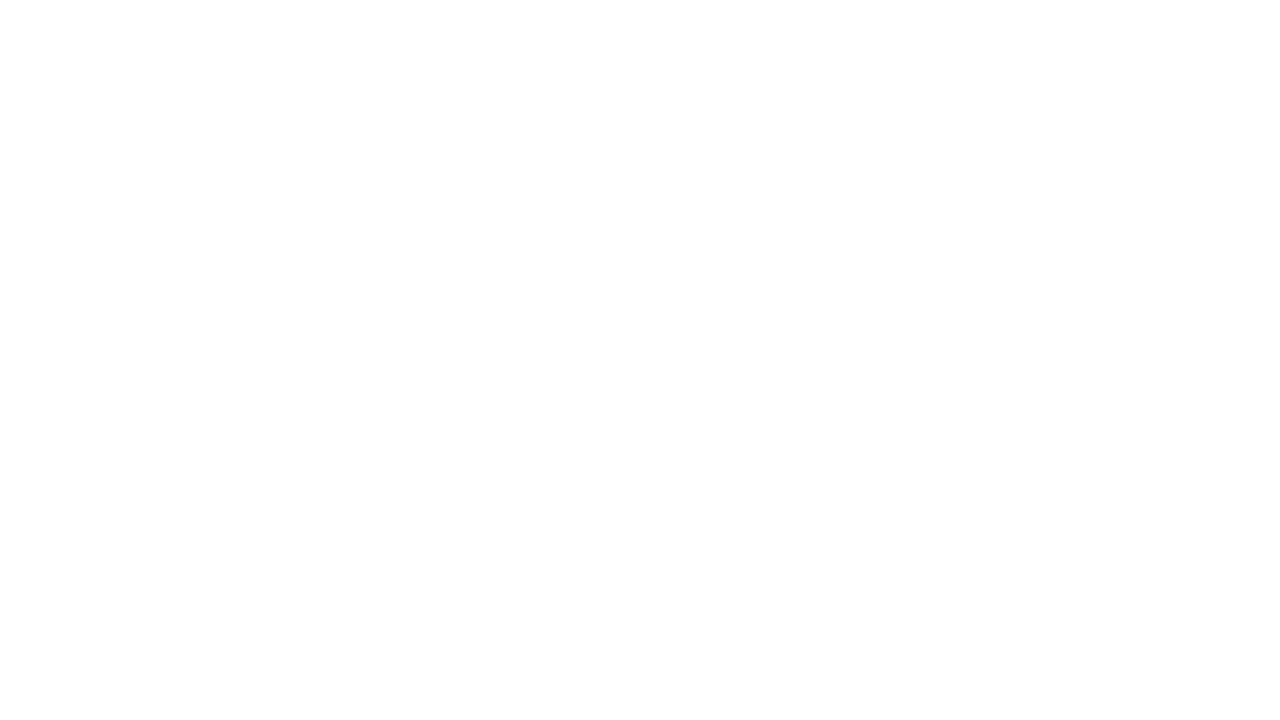

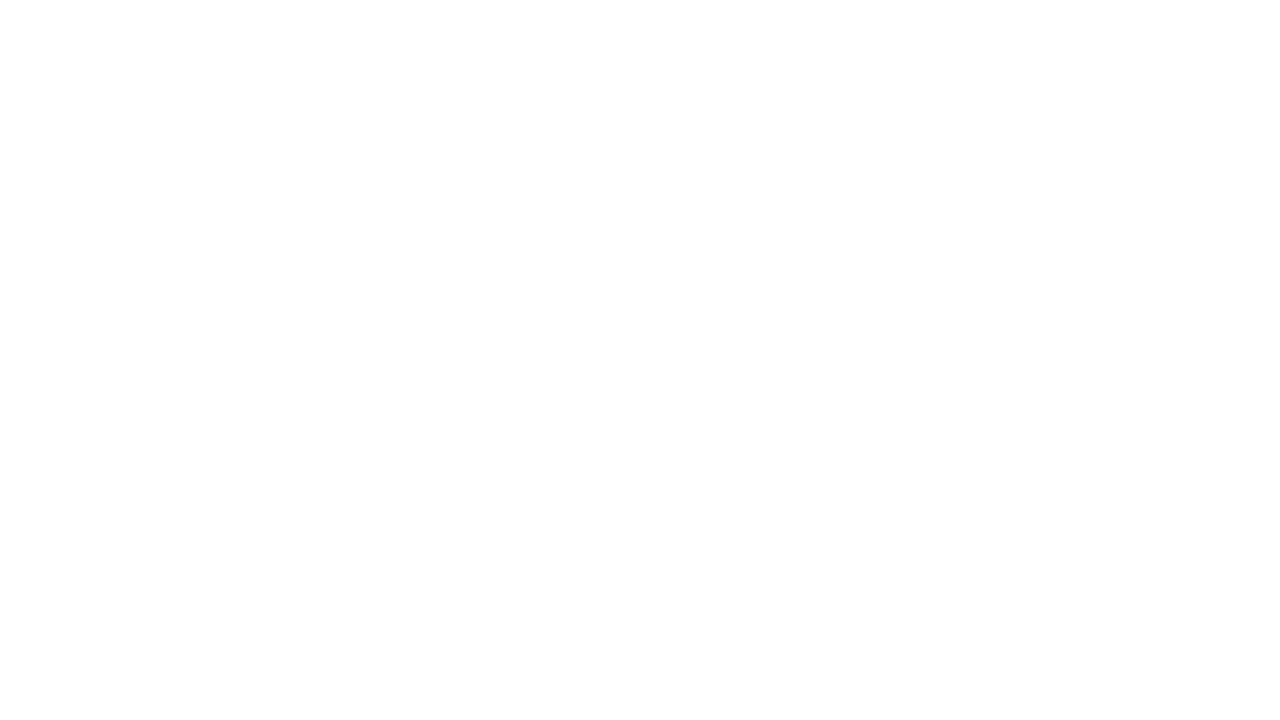